Tests a feedback form by filling in name, phone, and message fields and verifying the input values

Starting URL: http://allolosos.com.ua/ru/menu/pizza

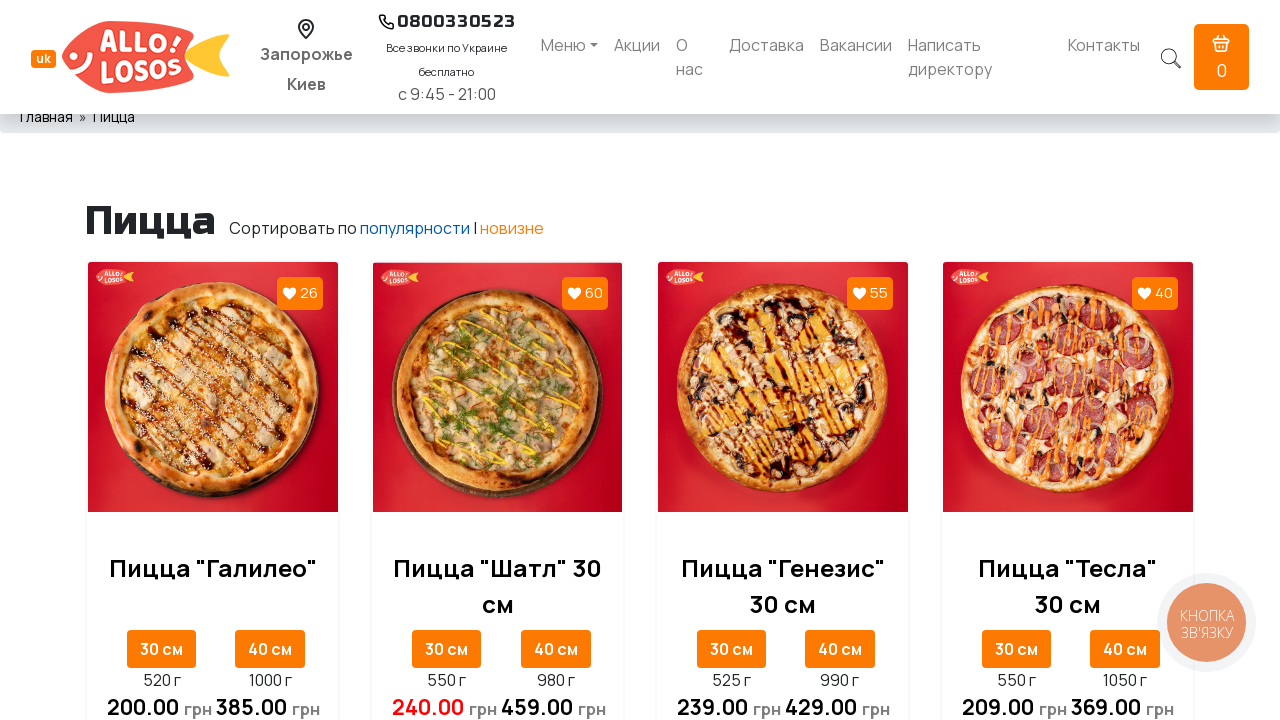

Clicked on director link at (980, 57) on a[href='/ru/director']
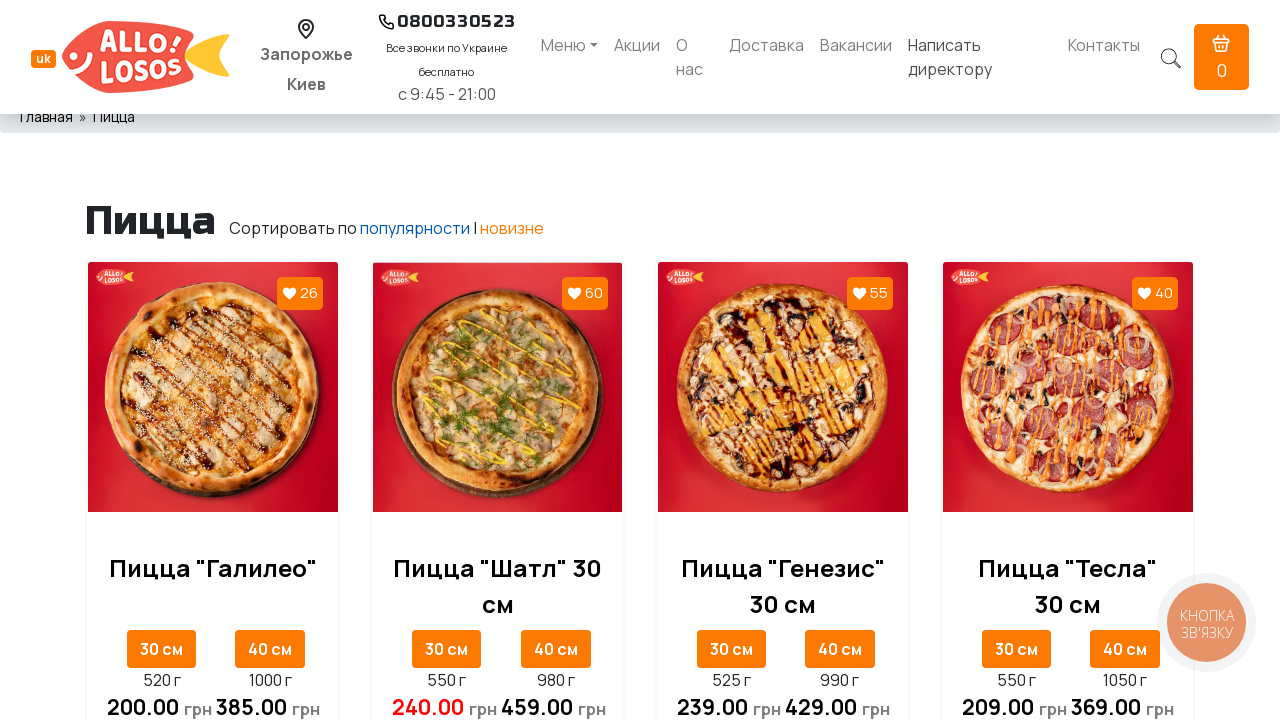

Waited 1000ms for page to load
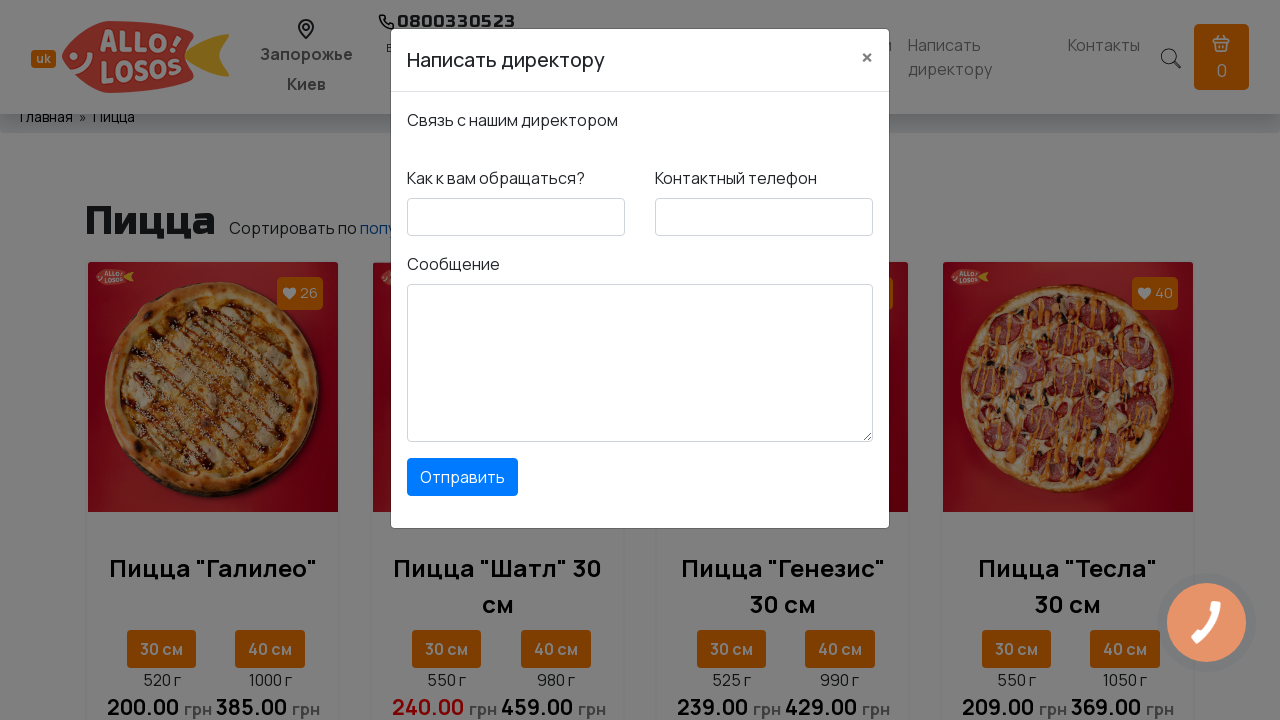

Filled name field with 'Miroslav' on #feedbackdirector-name
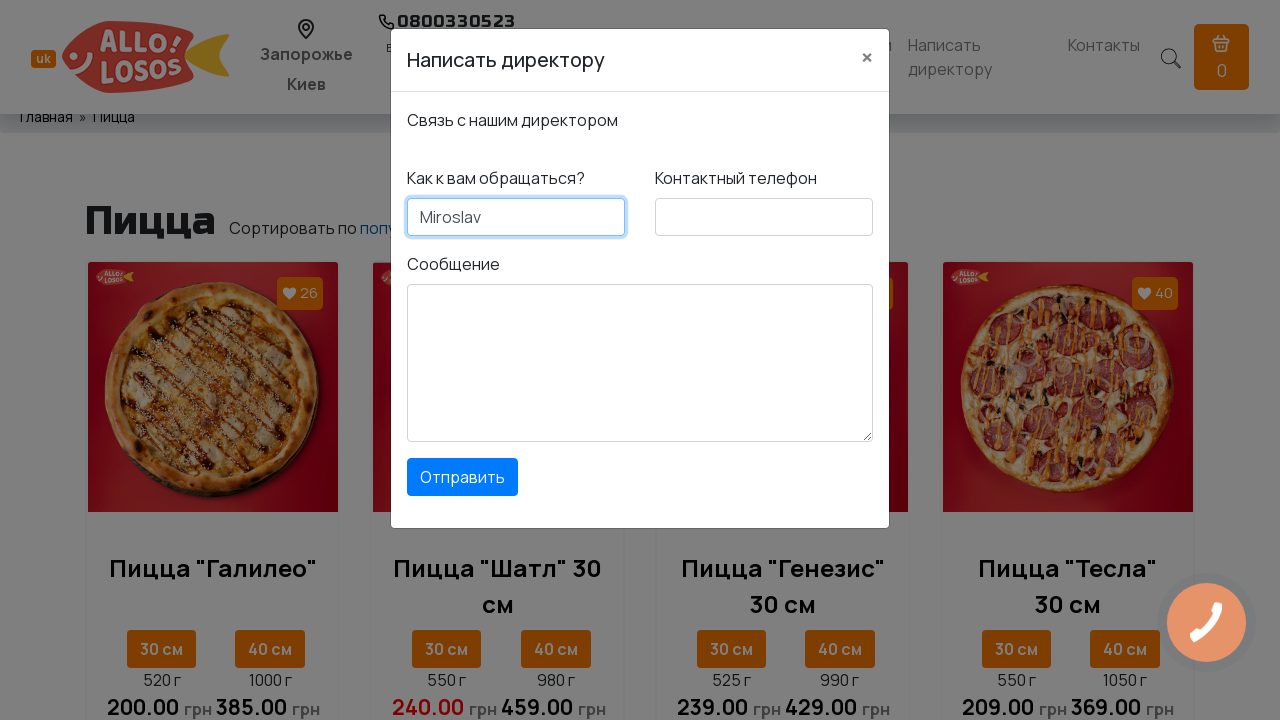

Filled phone field with '0502380088' on #feedbackdirector-phone
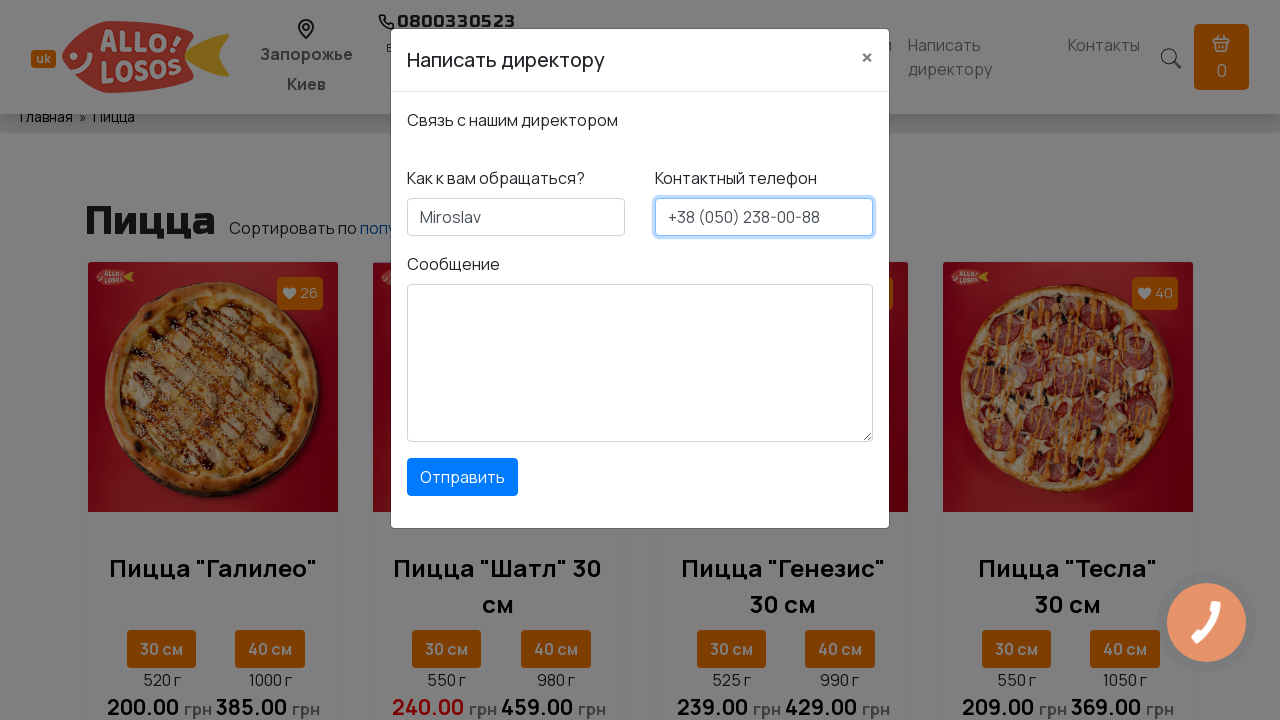

Filled message field with 'Thank you very much' on #feedbackdirector-message
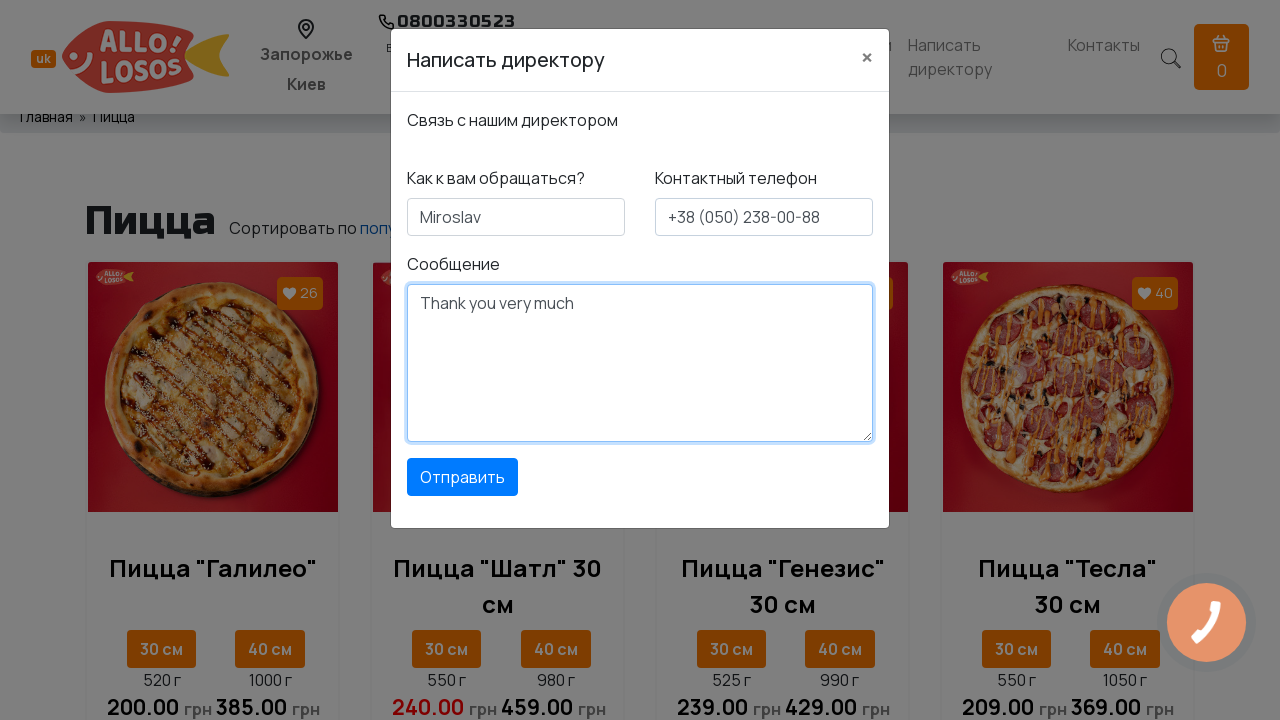

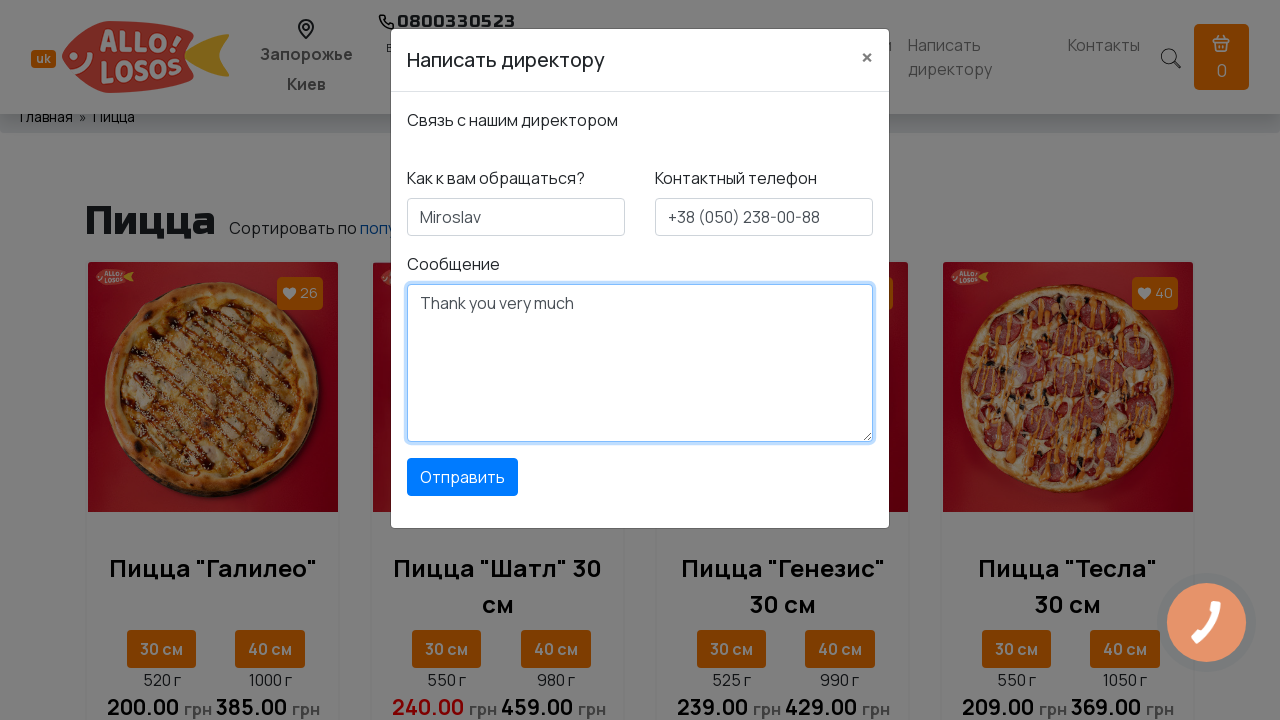